Tests that clicking the Due column header twice sorts the table data in descending order.

Starting URL: http://the-internet.herokuapp.com/tables

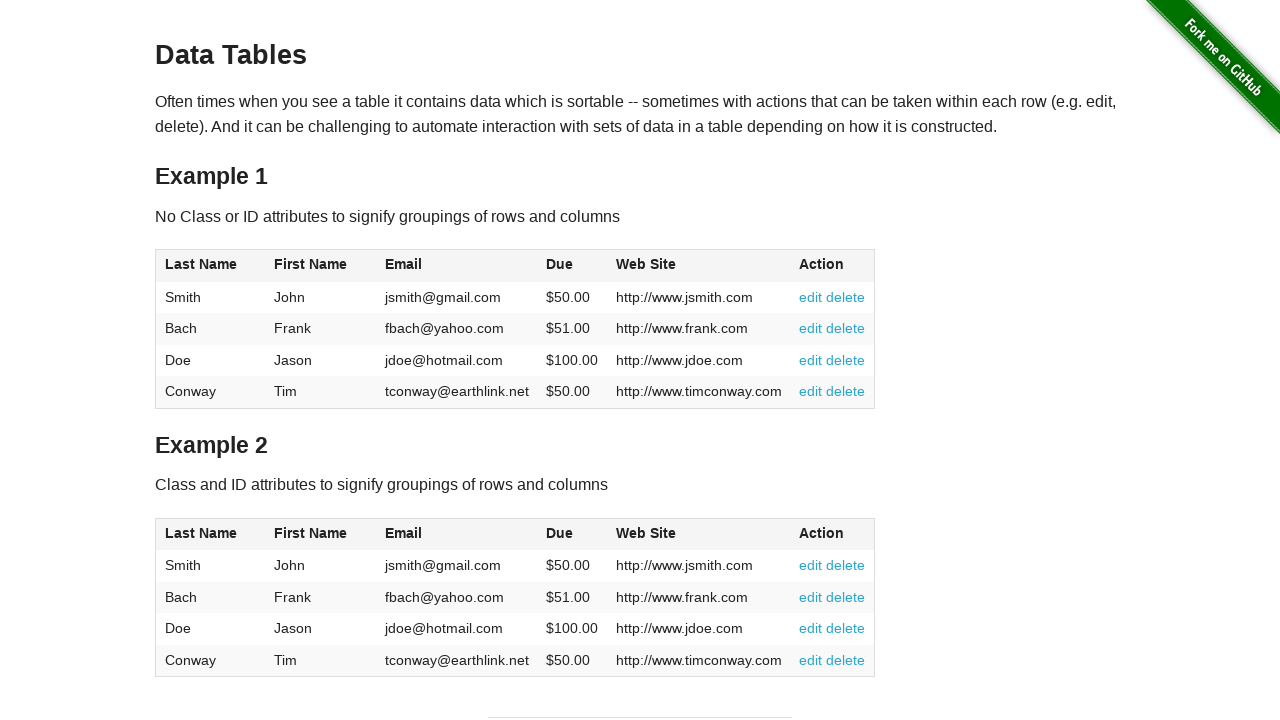

Clicked Due column header (4th column) first time for ascending sort at (572, 266) on #table1 thead tr th:nth-of-type(4)
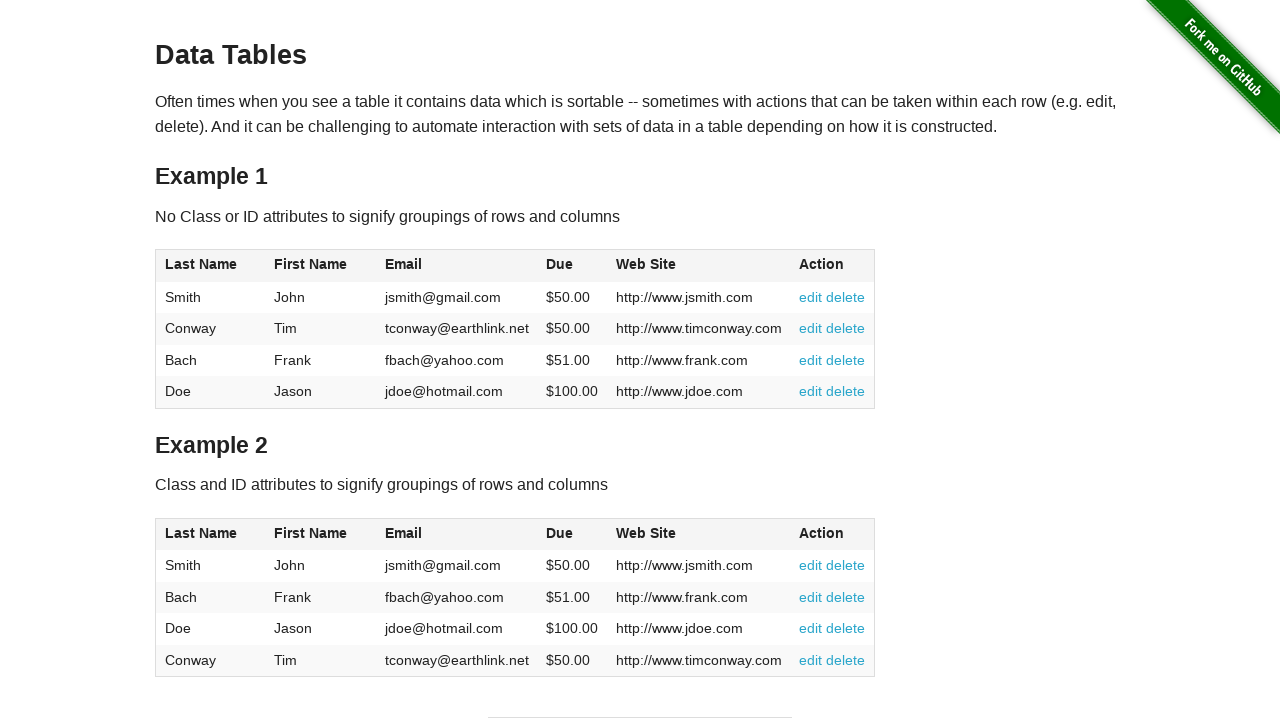

Clicked Due column header second time to sort in descending order at (572, 266) on #table1 thead tr th:nth-of-type(4)
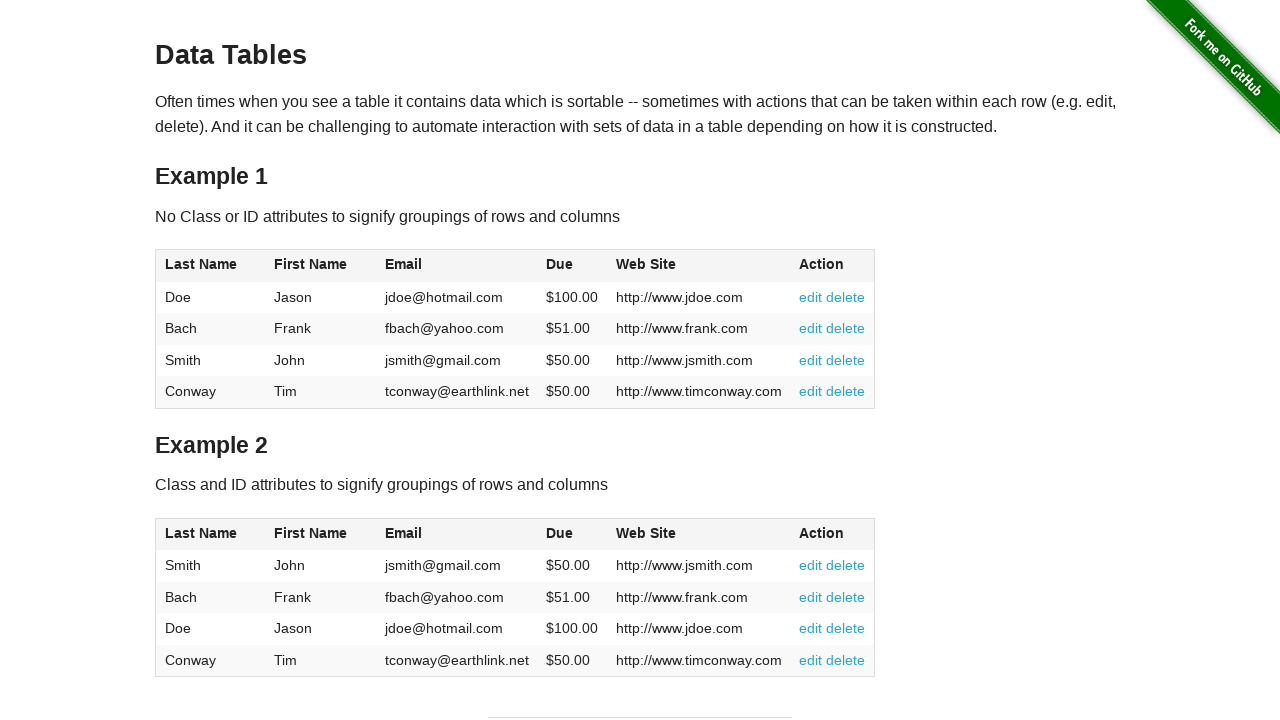

Due column cells loaded and table is sorted in descending order
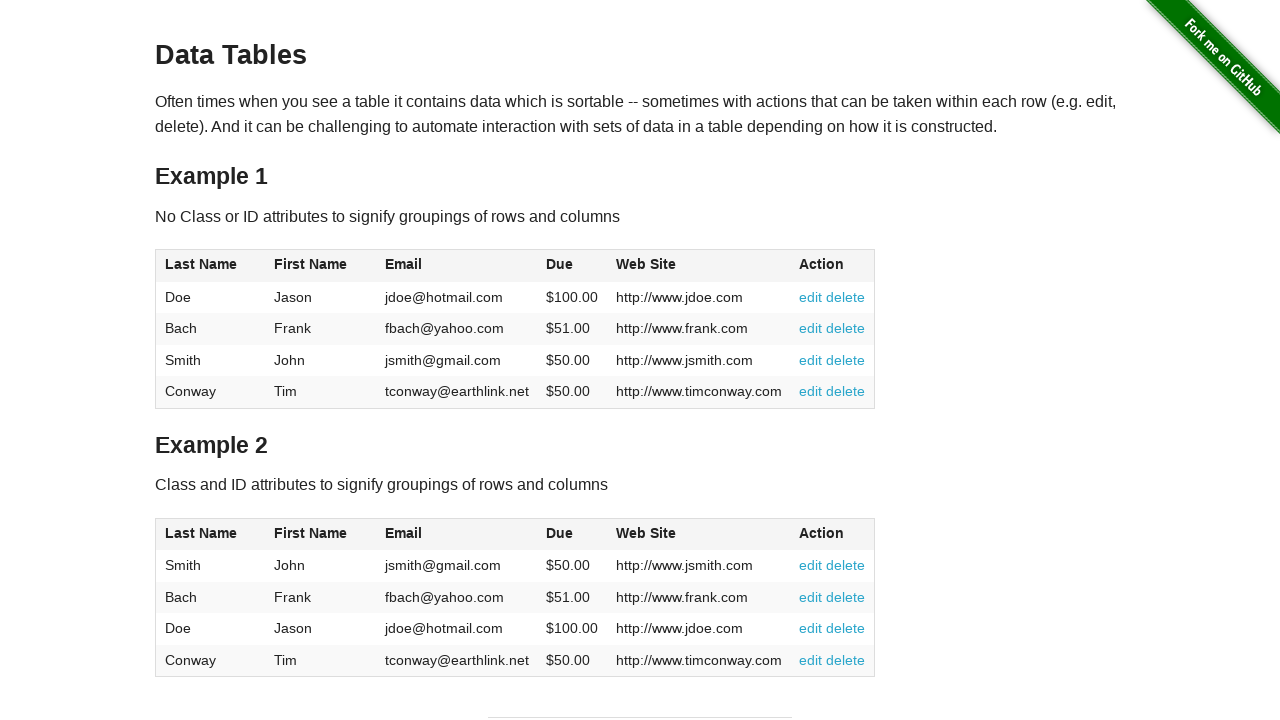

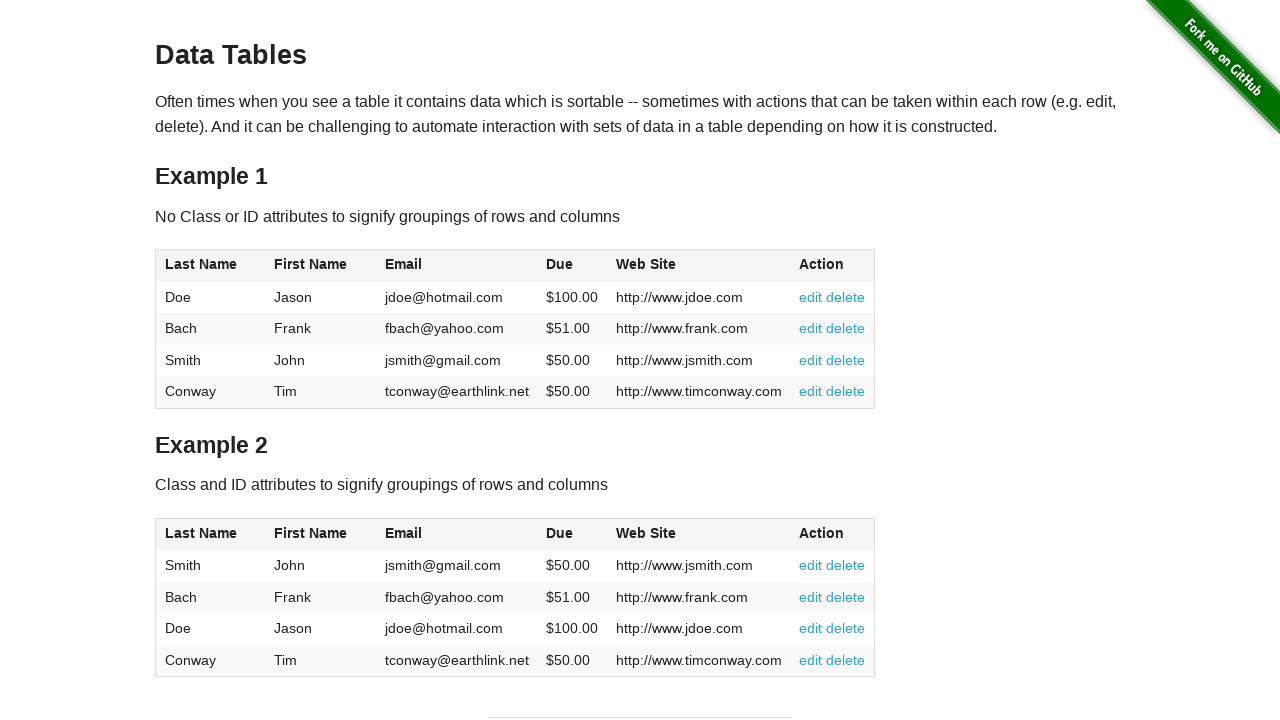